Navigates to jQuery UI draggable demo page, switches to iframe to read draggable element text, then navigates to the download page

Starting URL: http://jqueryui.com/draggable/

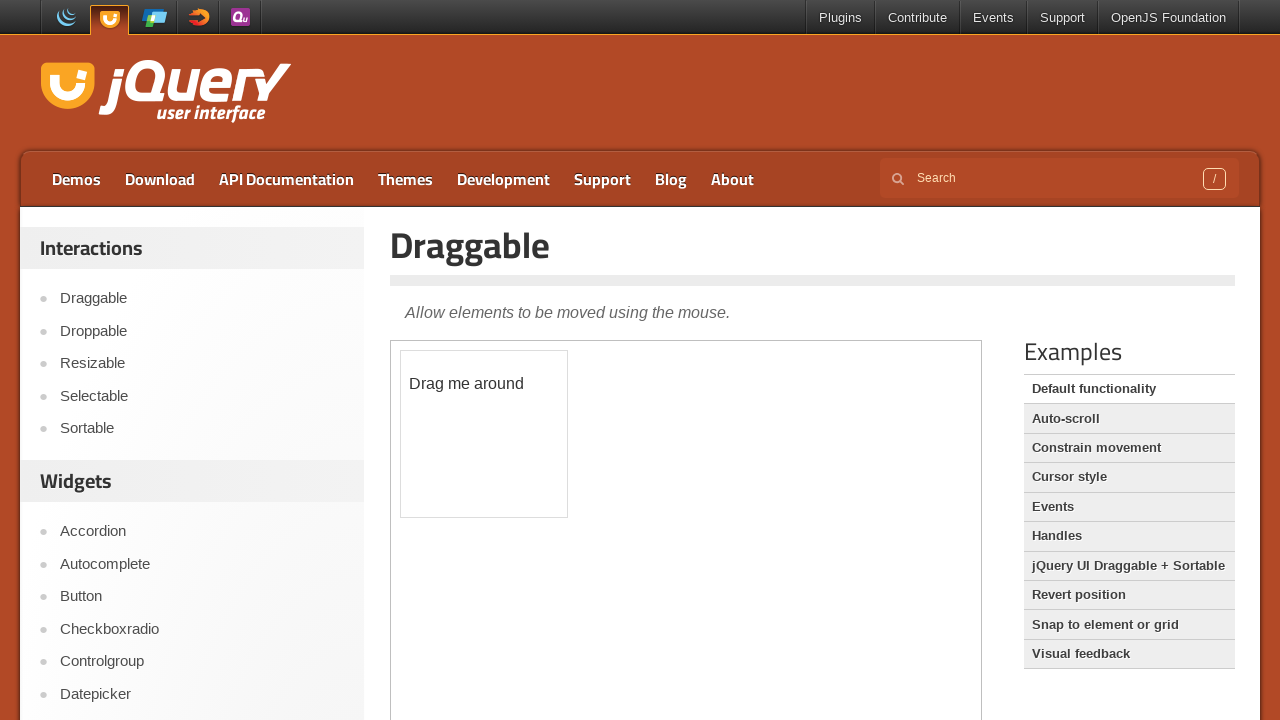

Located demo iframe
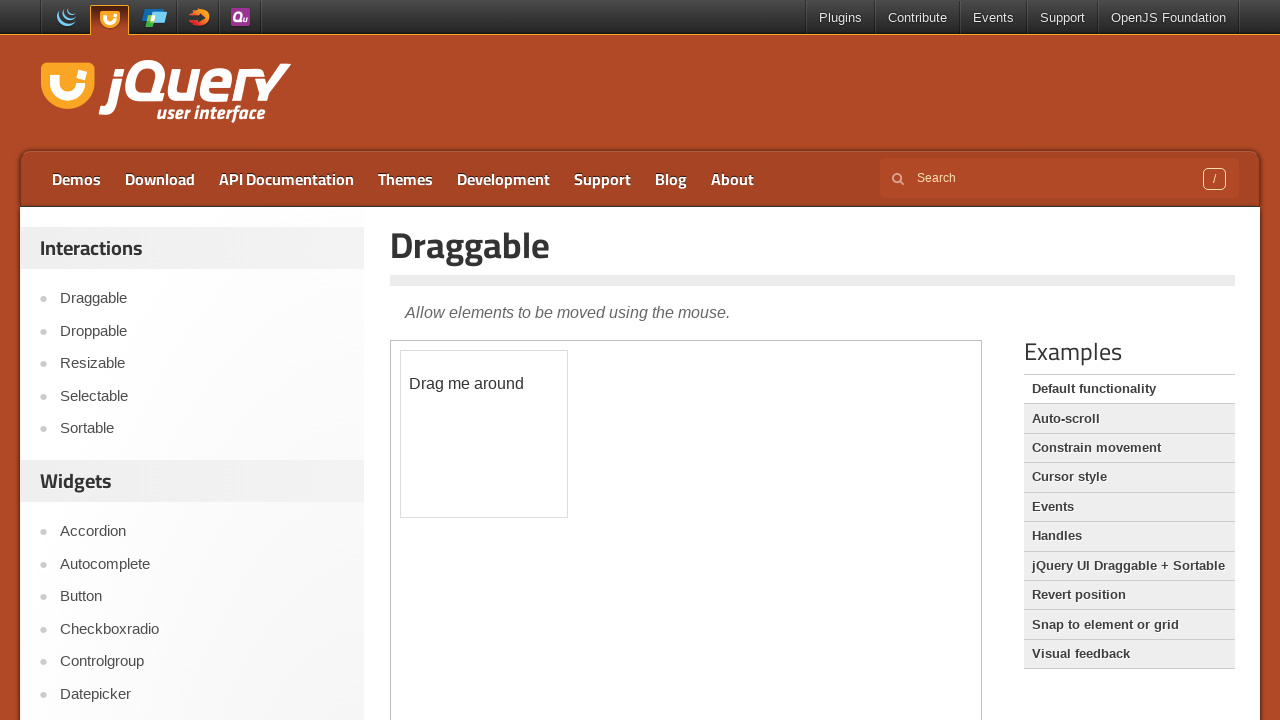

Retrieved draggable element text: '
	Drag me around
'
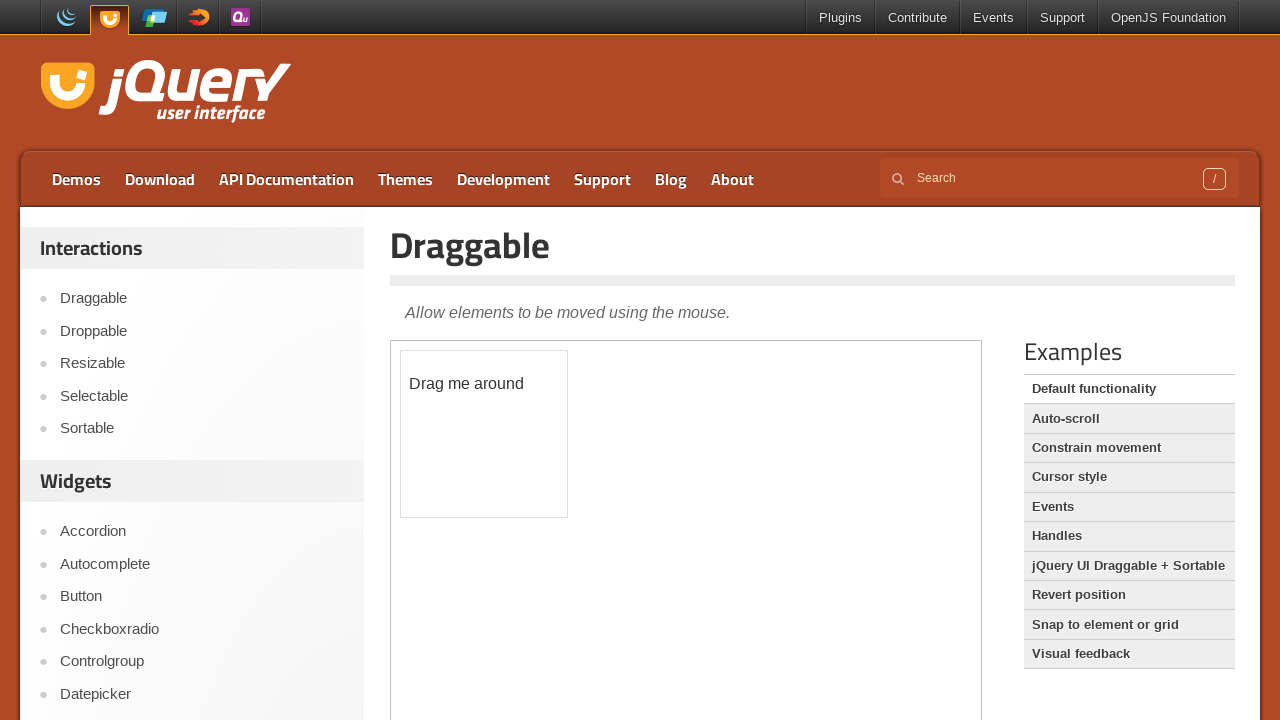

Clicked Download link to navigate to download page at (160, 179) on a:text('Download')
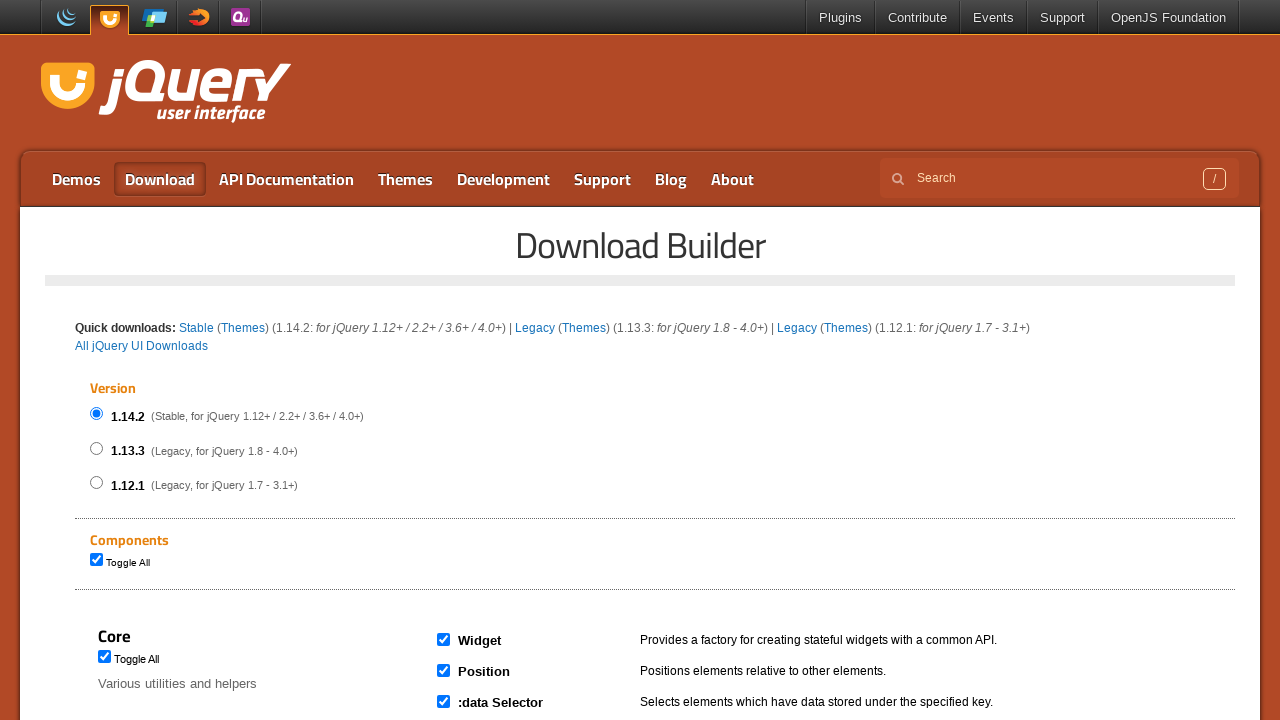

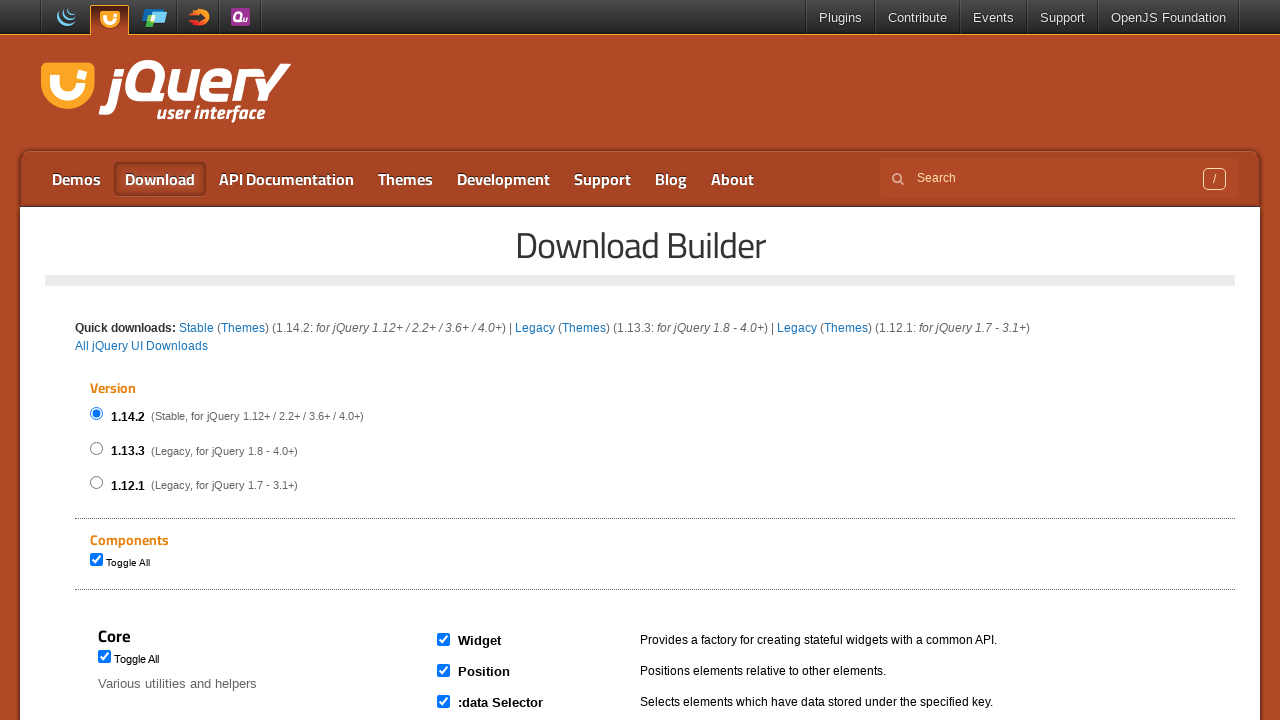